Tests Vue.js custom dropdown by selecting options from a dropdown menu component

Starting URL: https://mikerodham.github.io/vue-dropdowns/

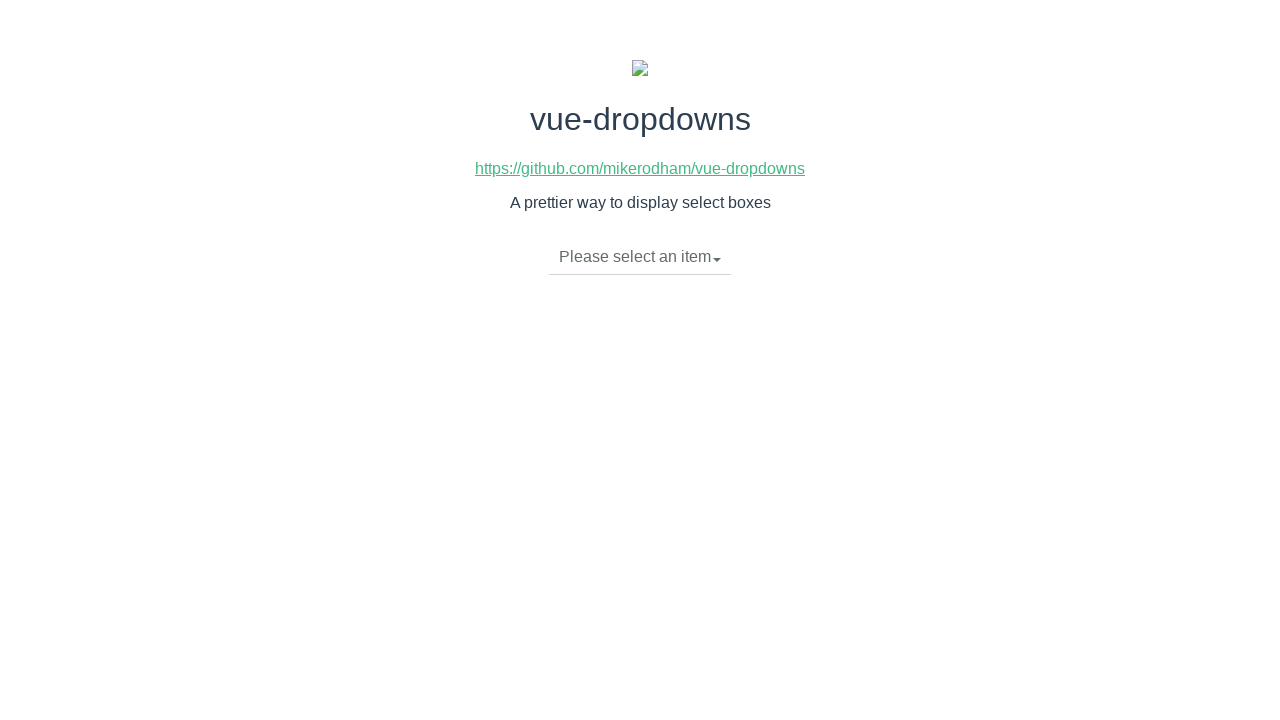

Clicked dropdown toggle to open the menu at (640, 257) on li.dropdown-toggle
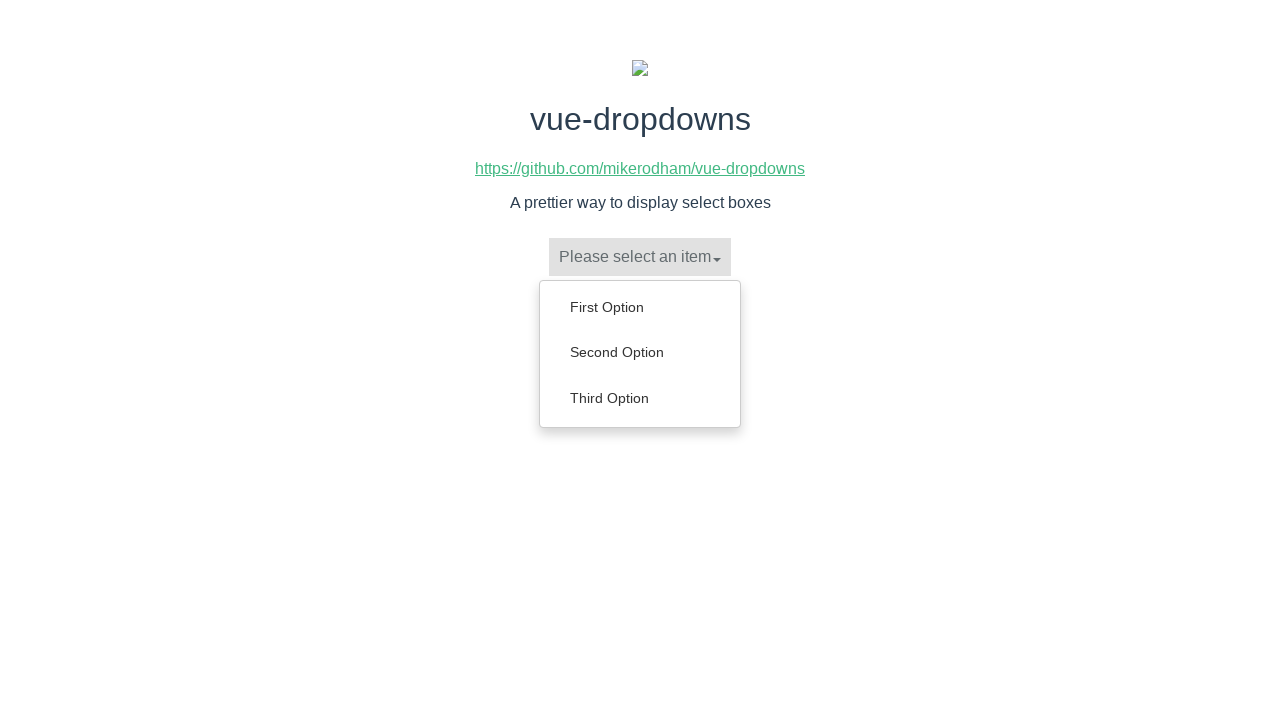

Waited for dropdown menu options to appear
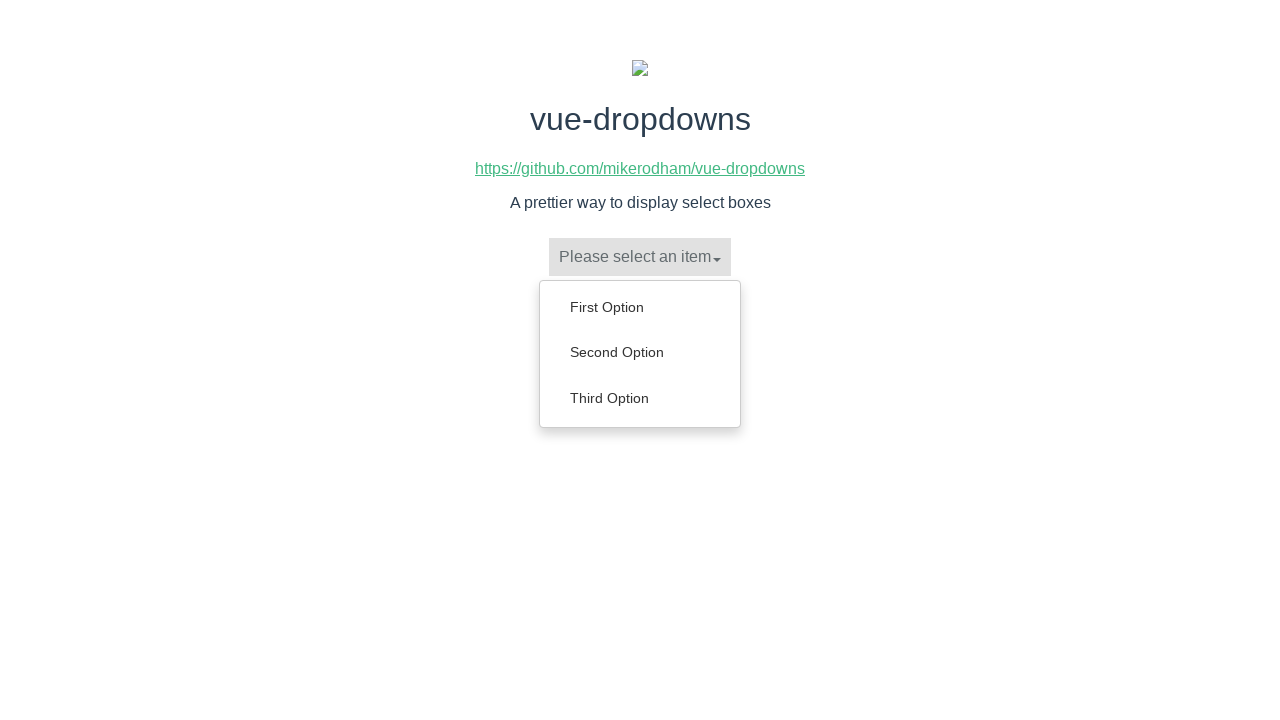

Selected 'Second Option' from the dropdown menu at (640, 352) on ul.dropdown-menu a:has-text('Second Option')
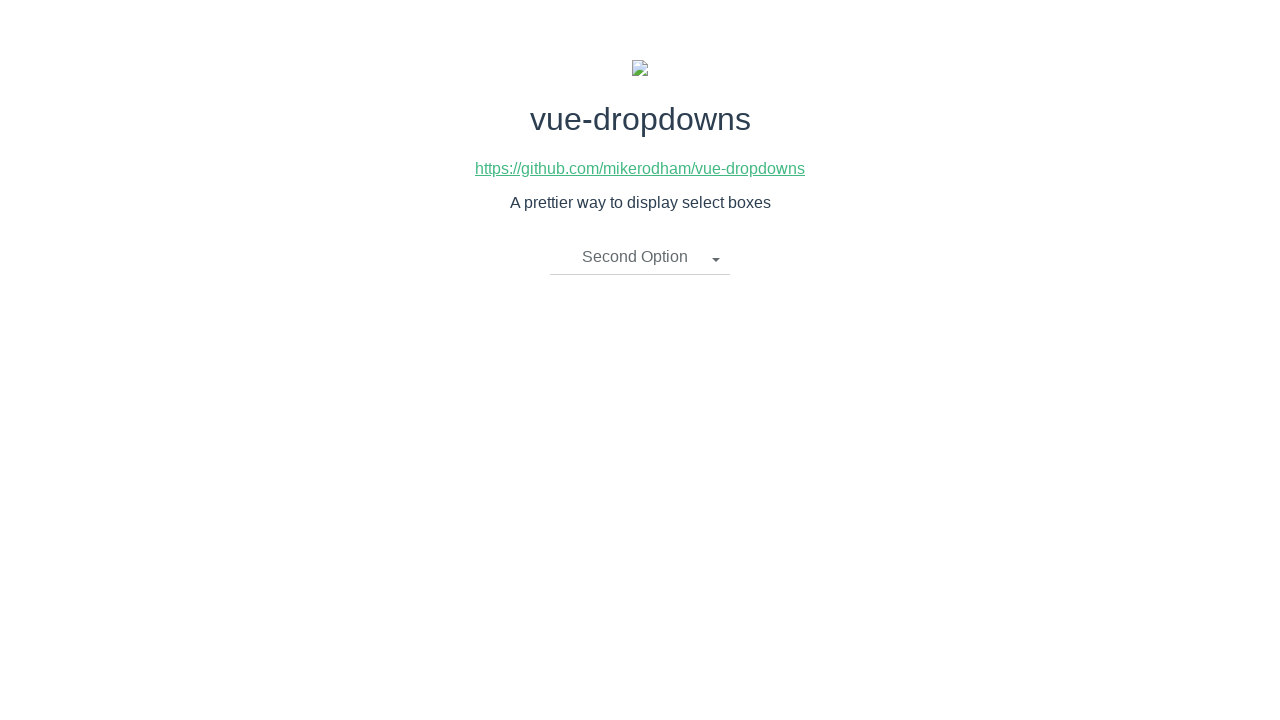

Clicked dropdown toggle to open the menu again at (640, 257) on li.dropdown-toggle
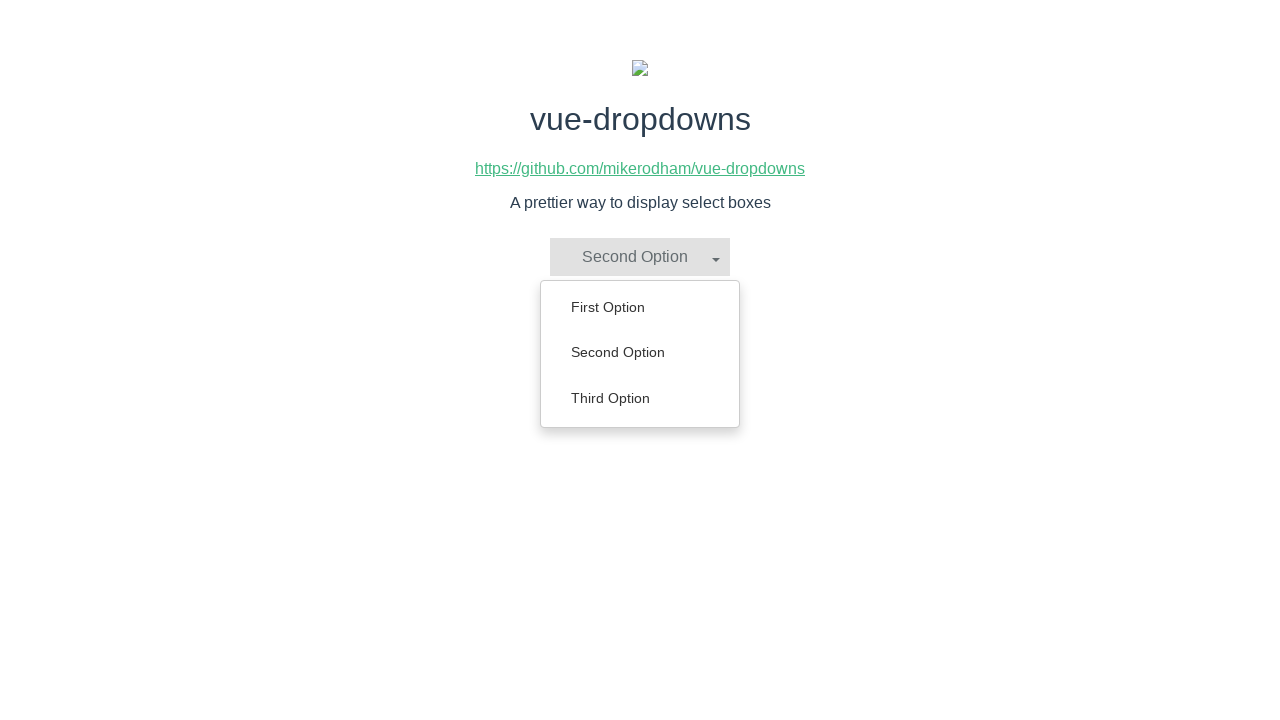

Waited for dropdown menu options to appear
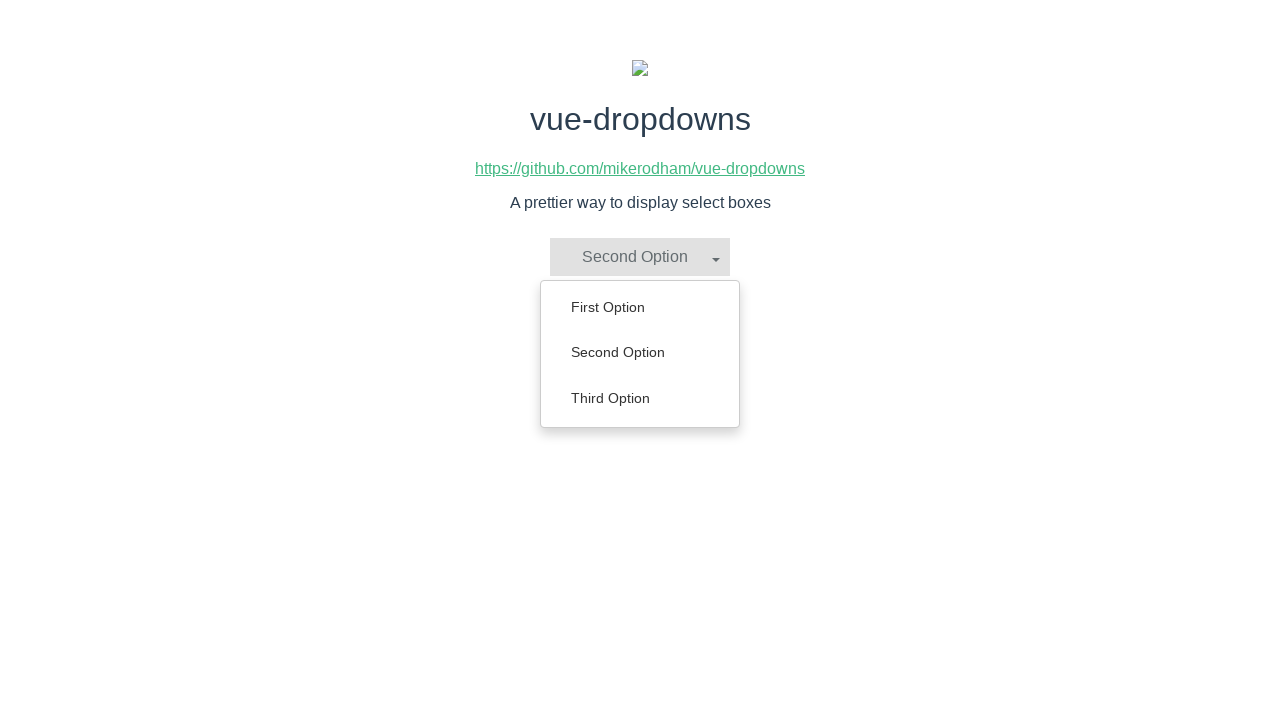

Selected 'First Option' from the dropdown menu at (640, 307) on ul.dropdown-menu a:has-text('First Option')
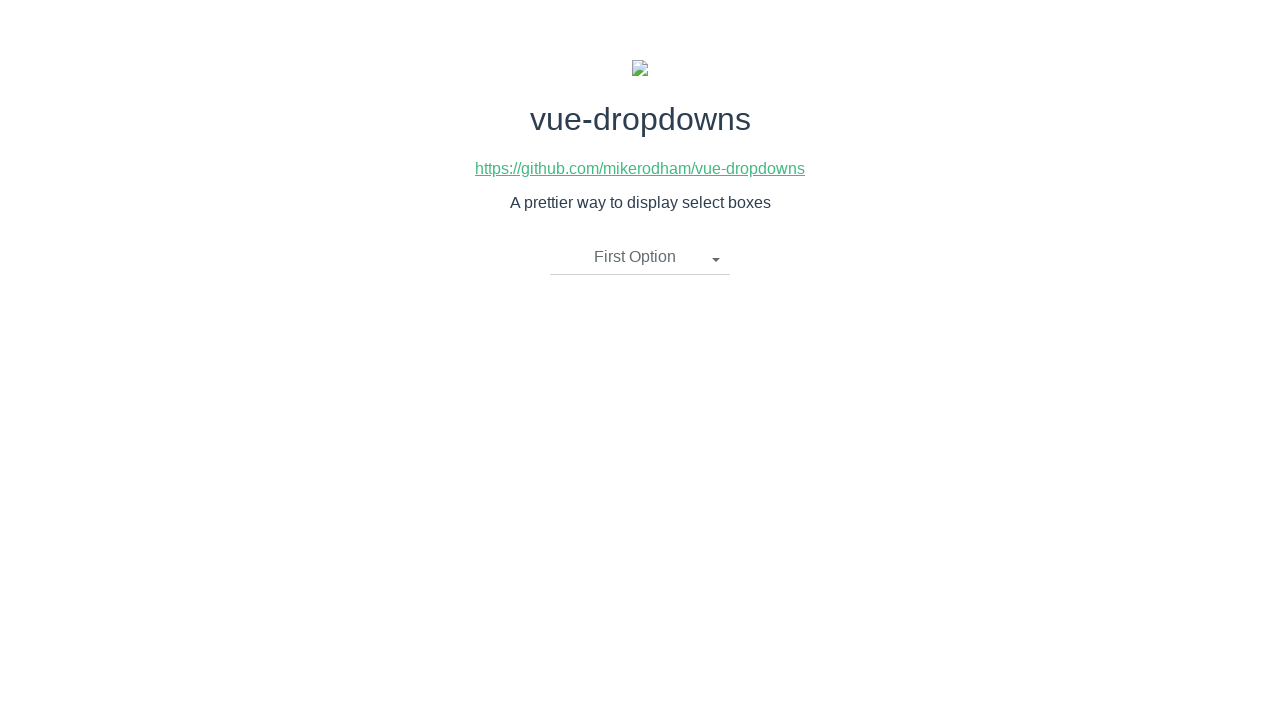

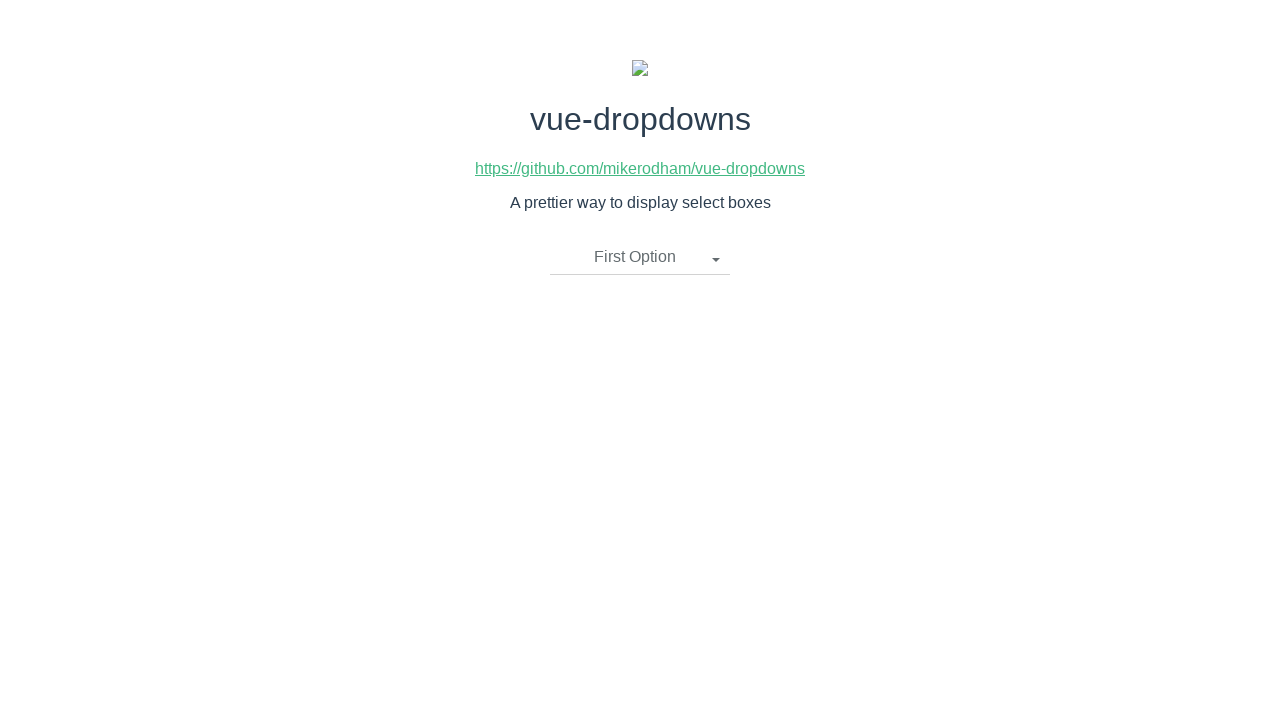